Tests JavaScript confirm dialog by clicking the second button and dismissing the confirm dialog

Starting URL: https://the-internet.herokuapp.com/javascript_alerts

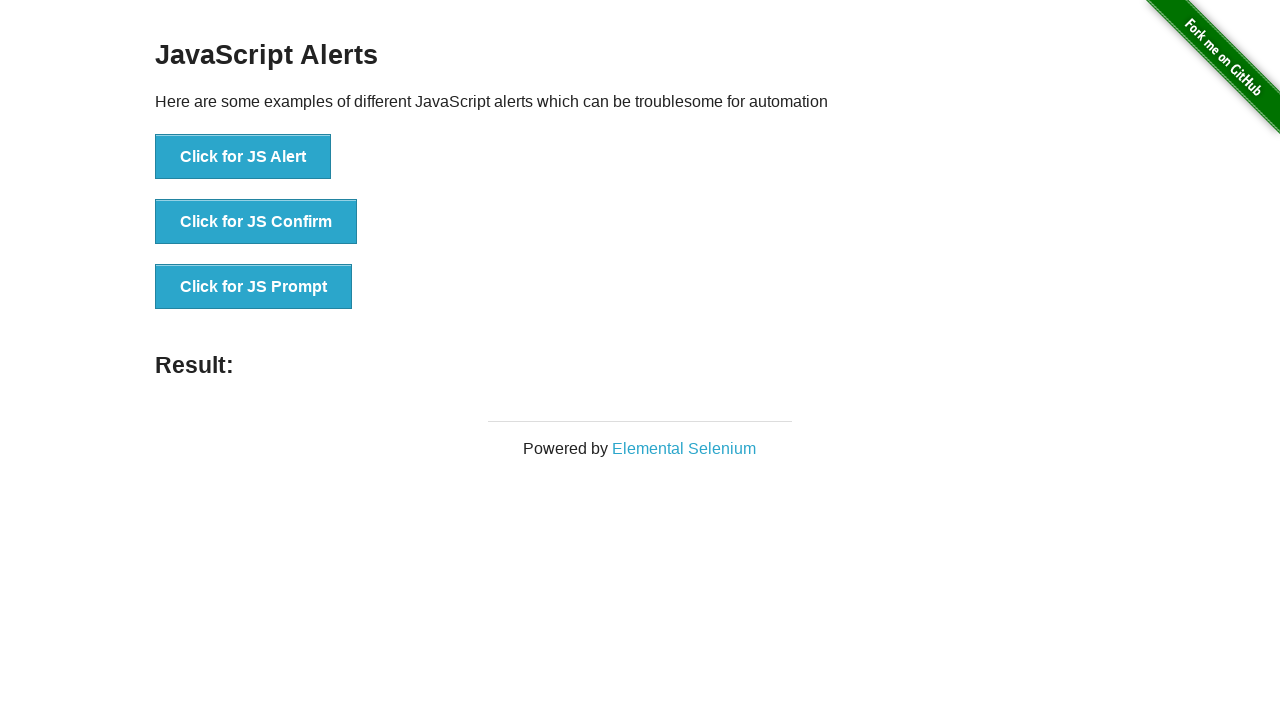

Clicked the 'Click for JS Confirm' button at (256, 222) on xpath=//button[text()='Click for JS Confirm']
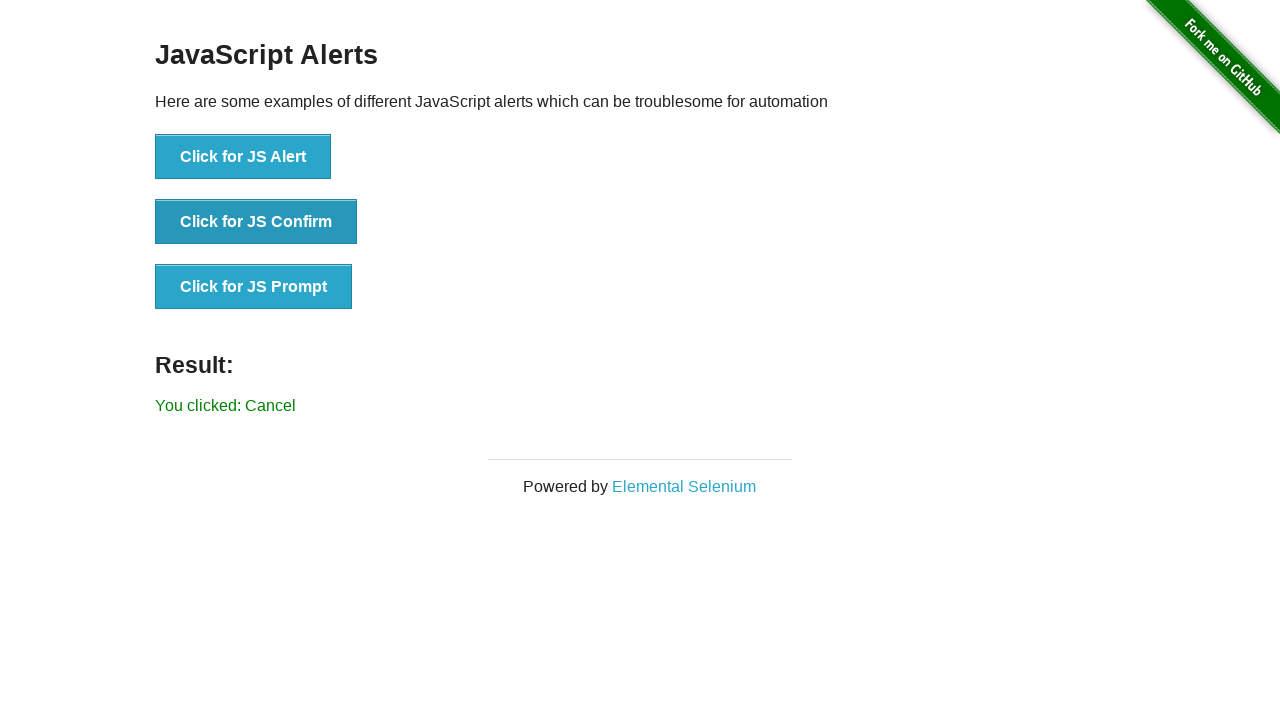

Set up dialog handler to dismiss the confirm dialog
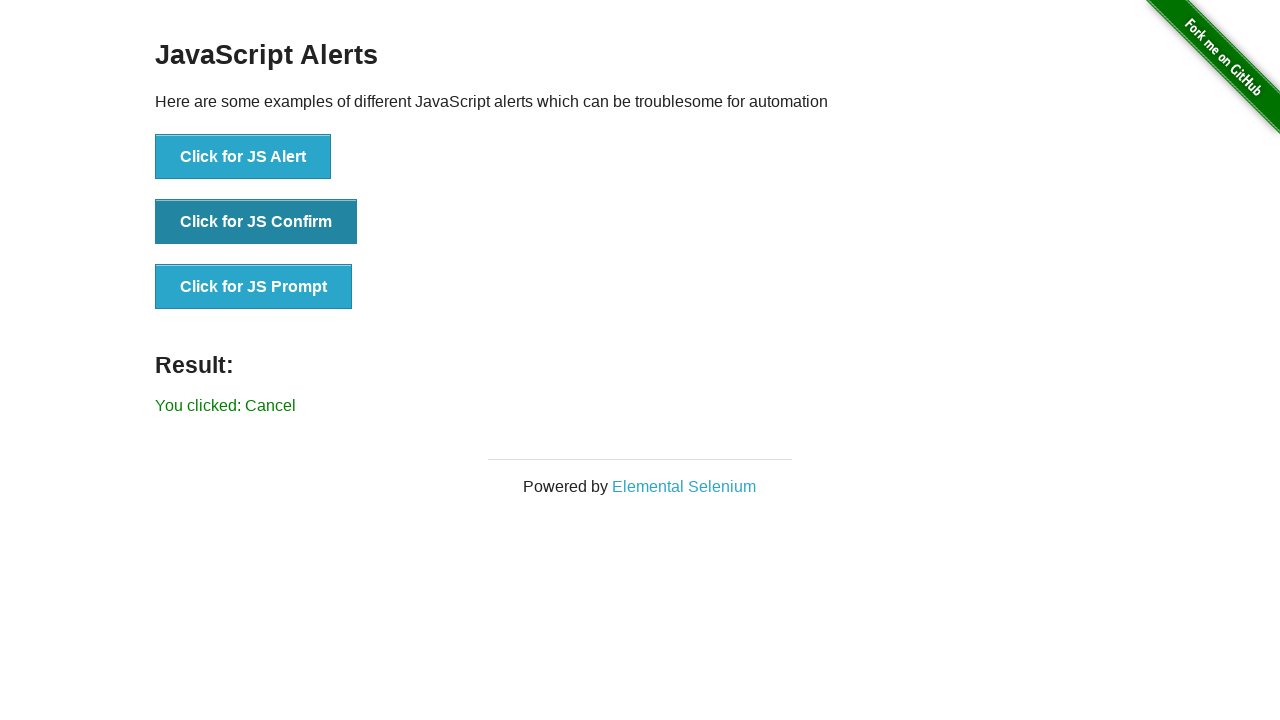

Located the result message element
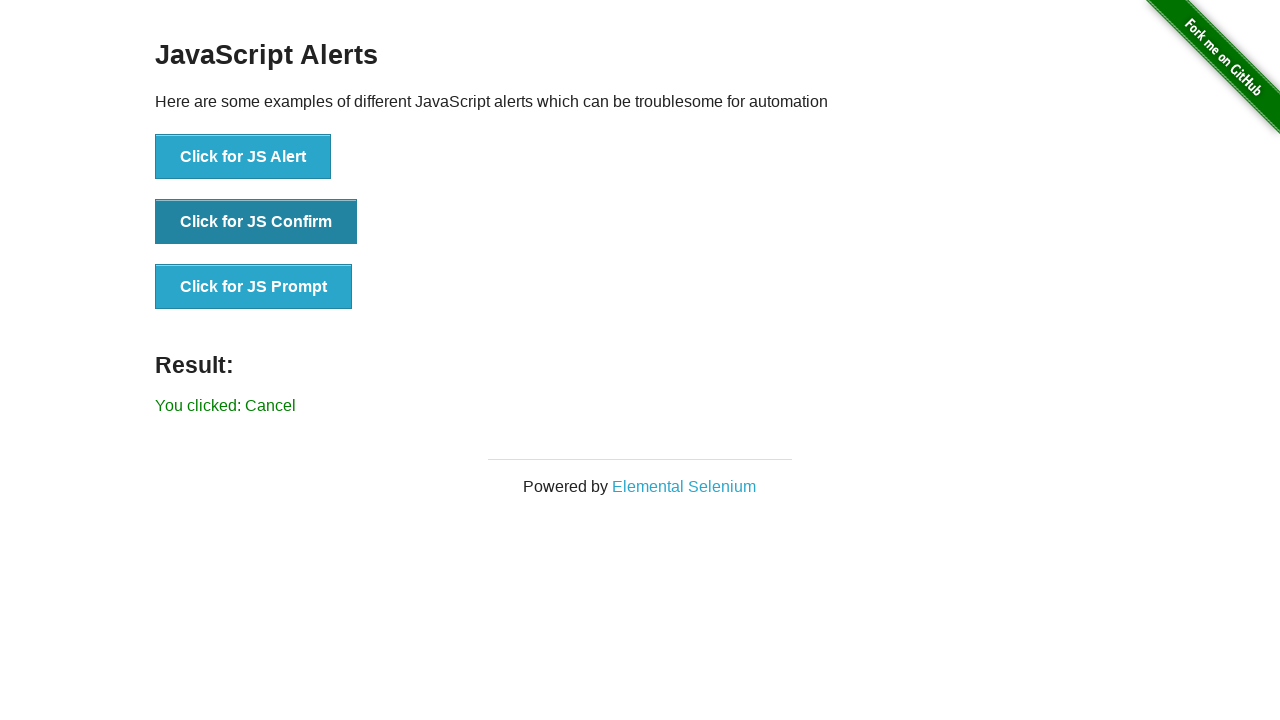

Verified that the result message does not contain 'successfully', confirming the dialog was dismissed
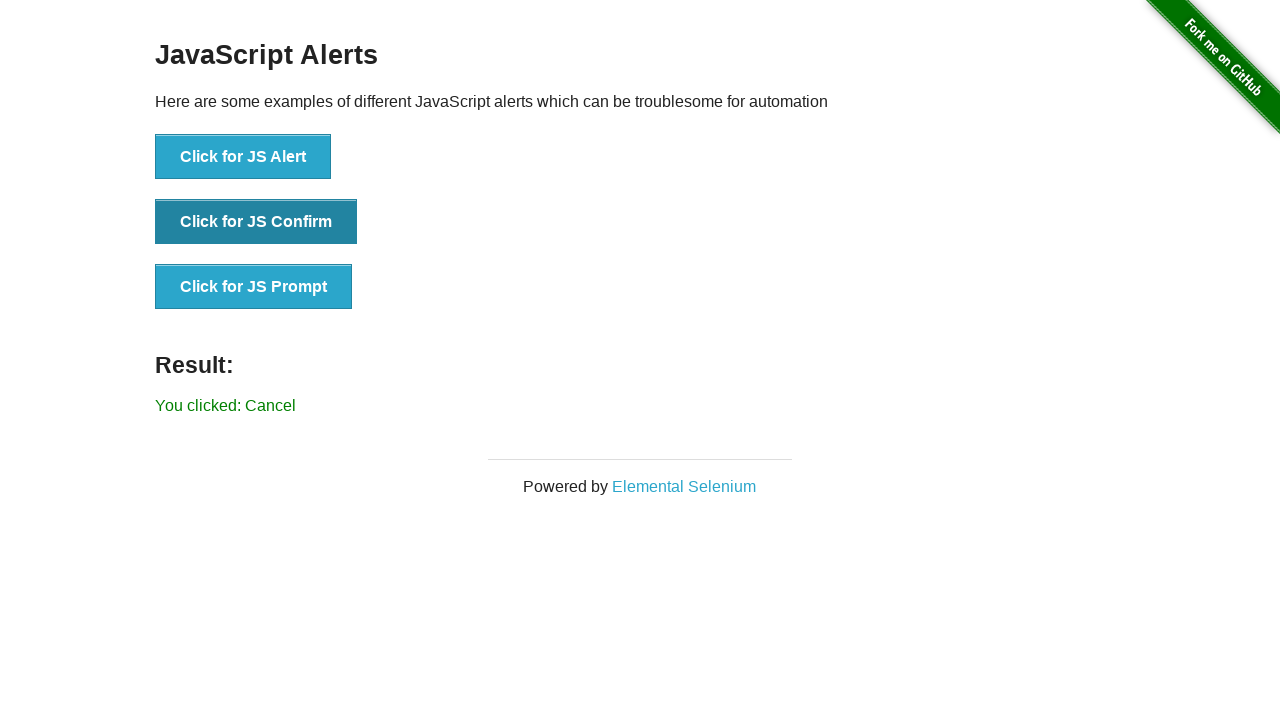

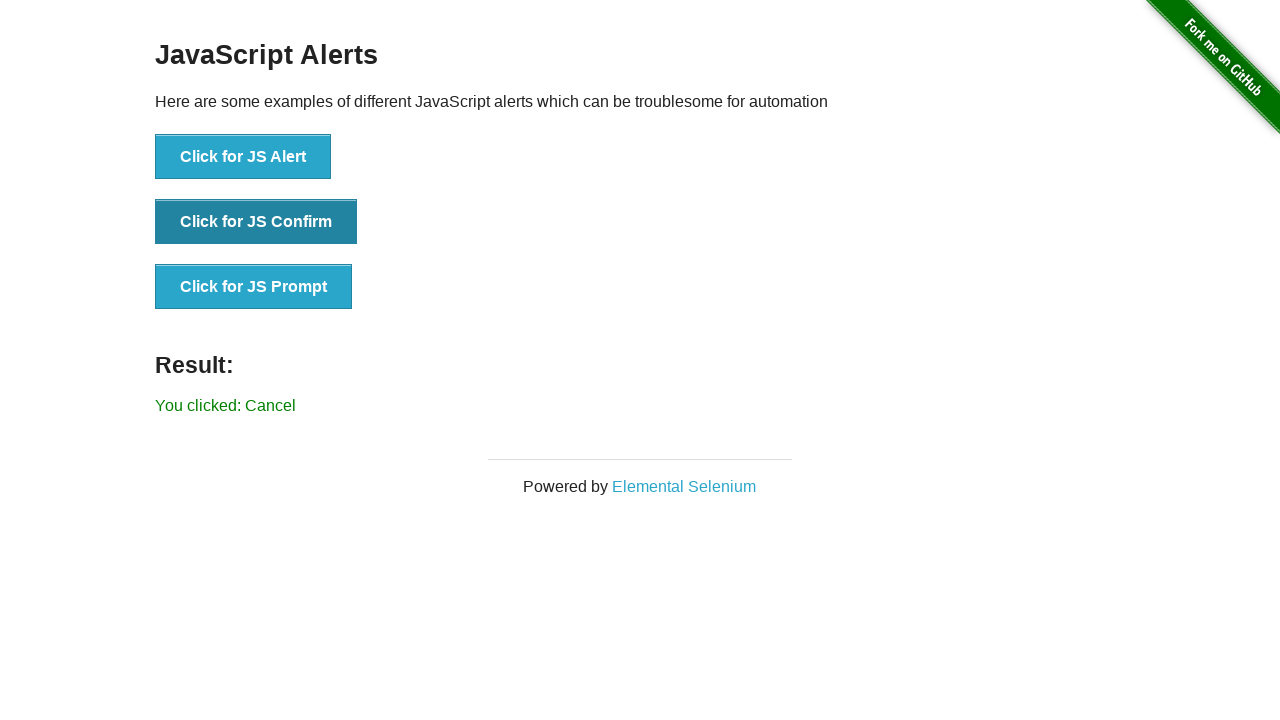